Tests that the Japanese architecture website loads and displays actual architecture data including Japanese architect names, years, cities, and building types.

Starting URL: https://bob-takuya.github.io/archi-site/

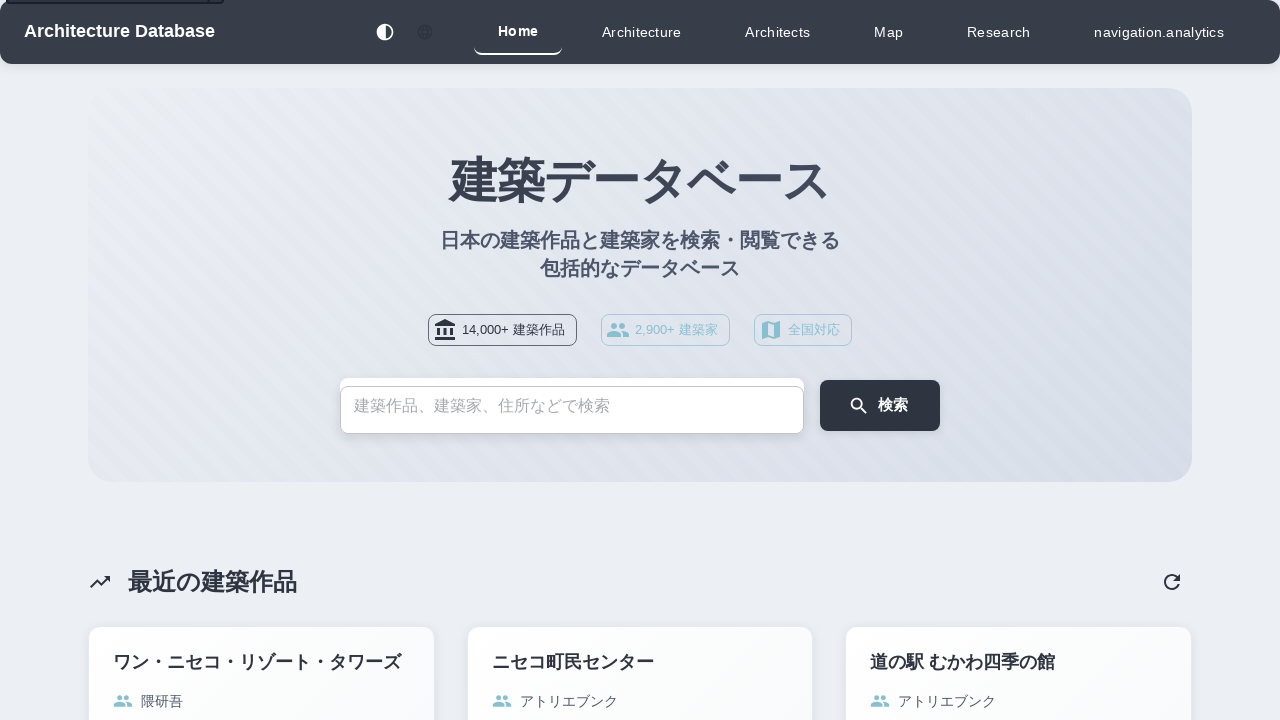

Waited for page to reach networkidle load state
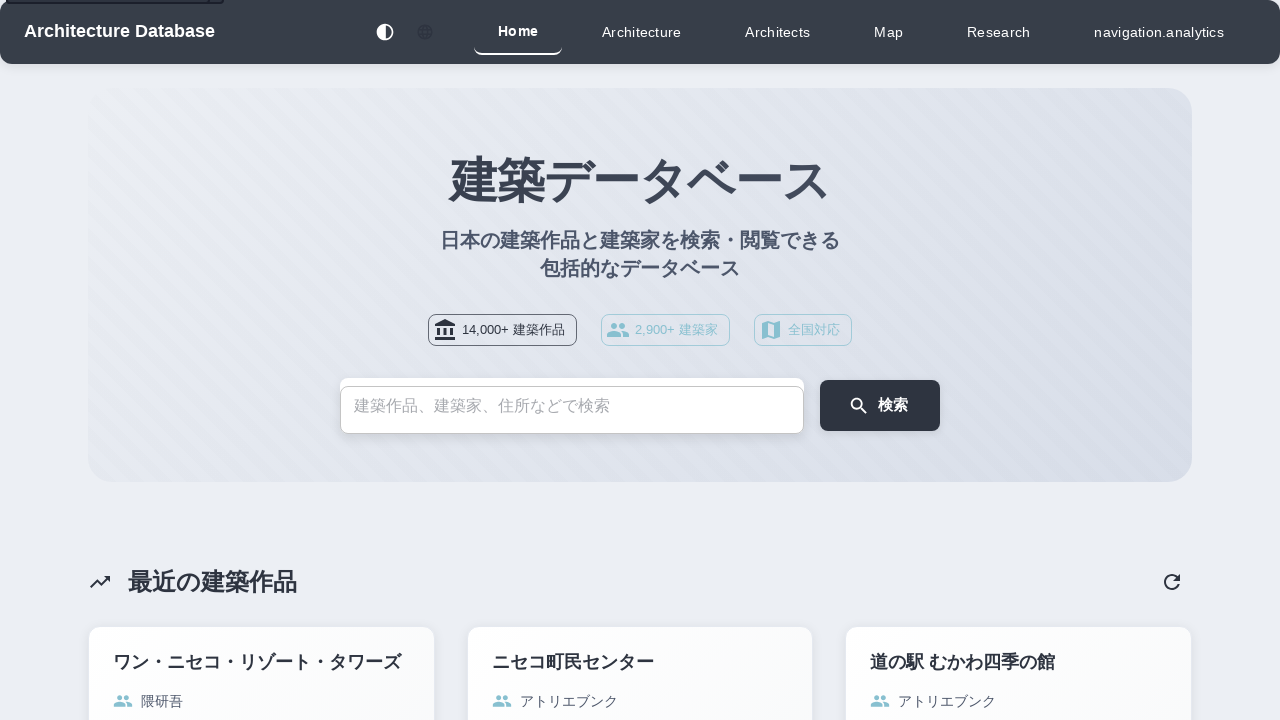

Database initialized and real Japanese architecture data detected (architect names, years, cities, and building types found)
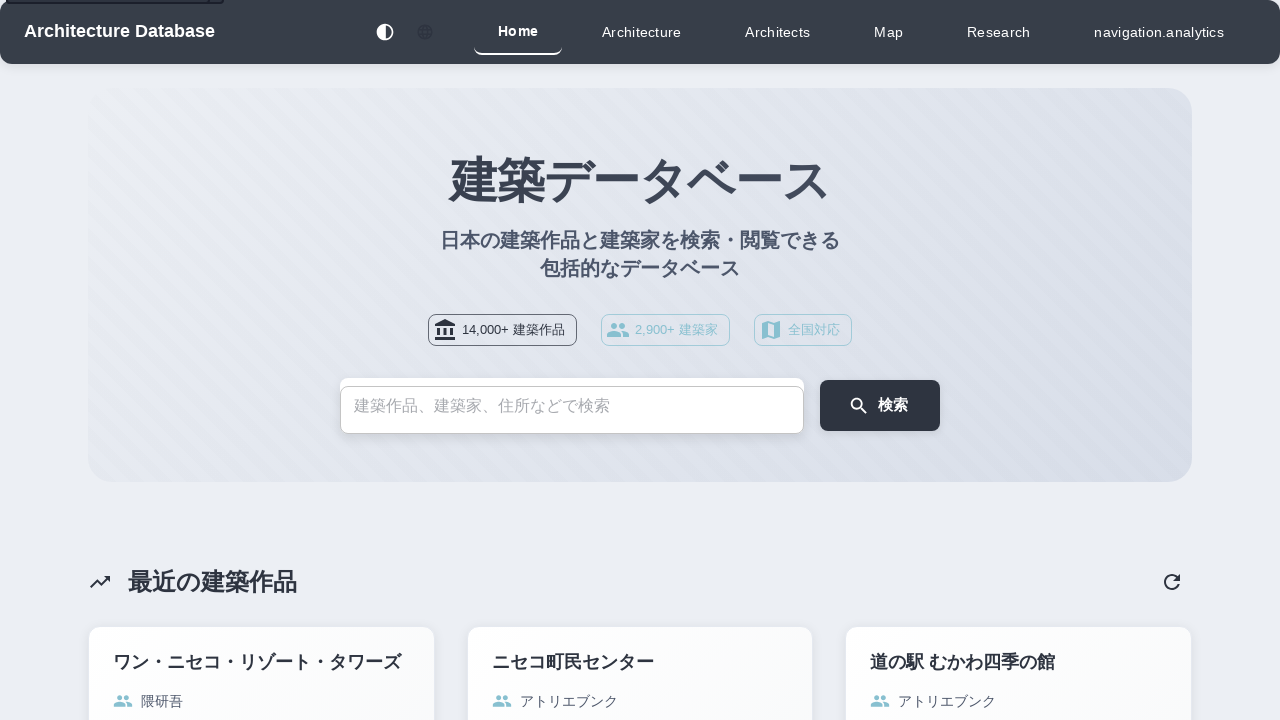

Architecture data cards loaded and verified on the page
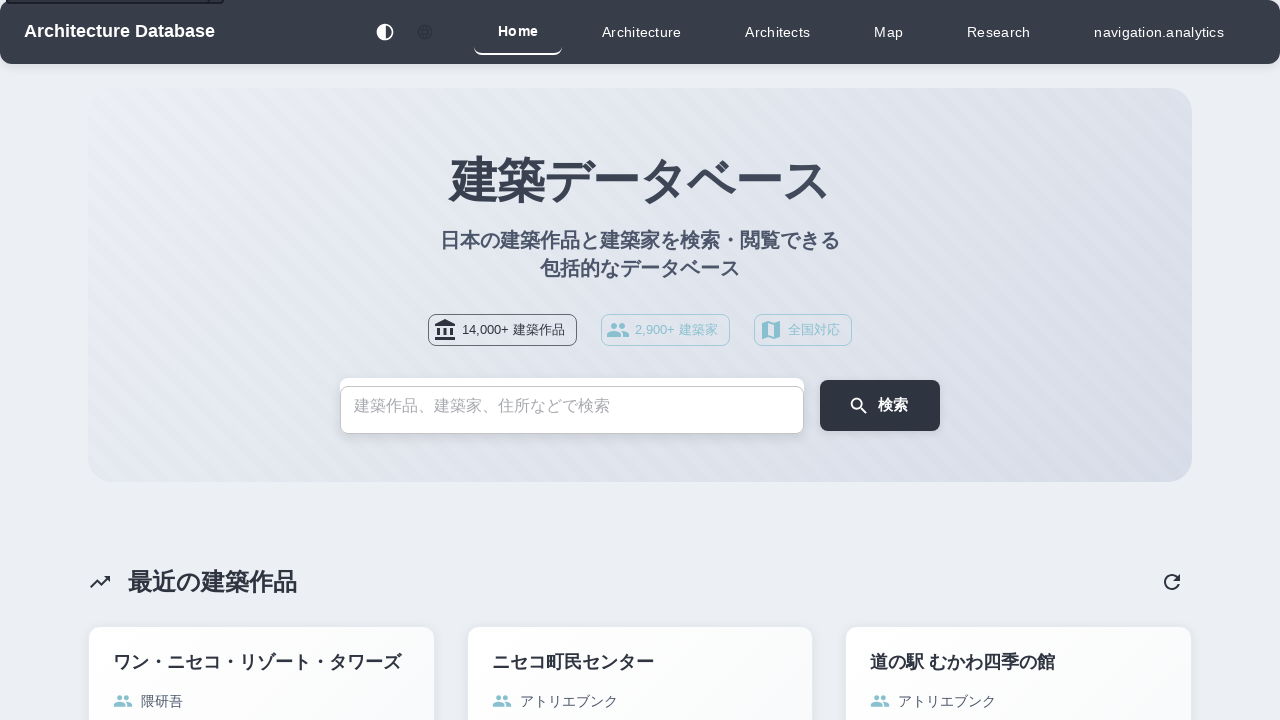

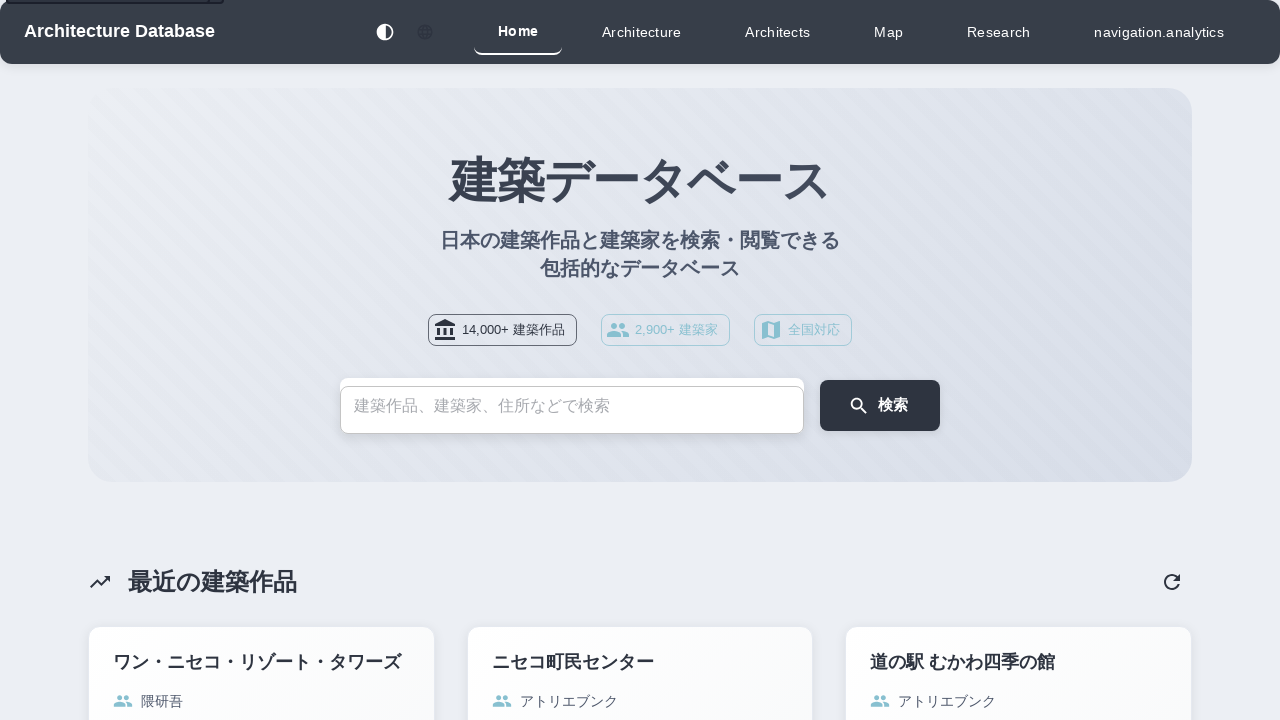